Tests radio button and checkbox interactions by selecting a gender radio button and clicking multiple hobby checkboxes

Starting URL: https://demo.automationtesting.in/Register.html

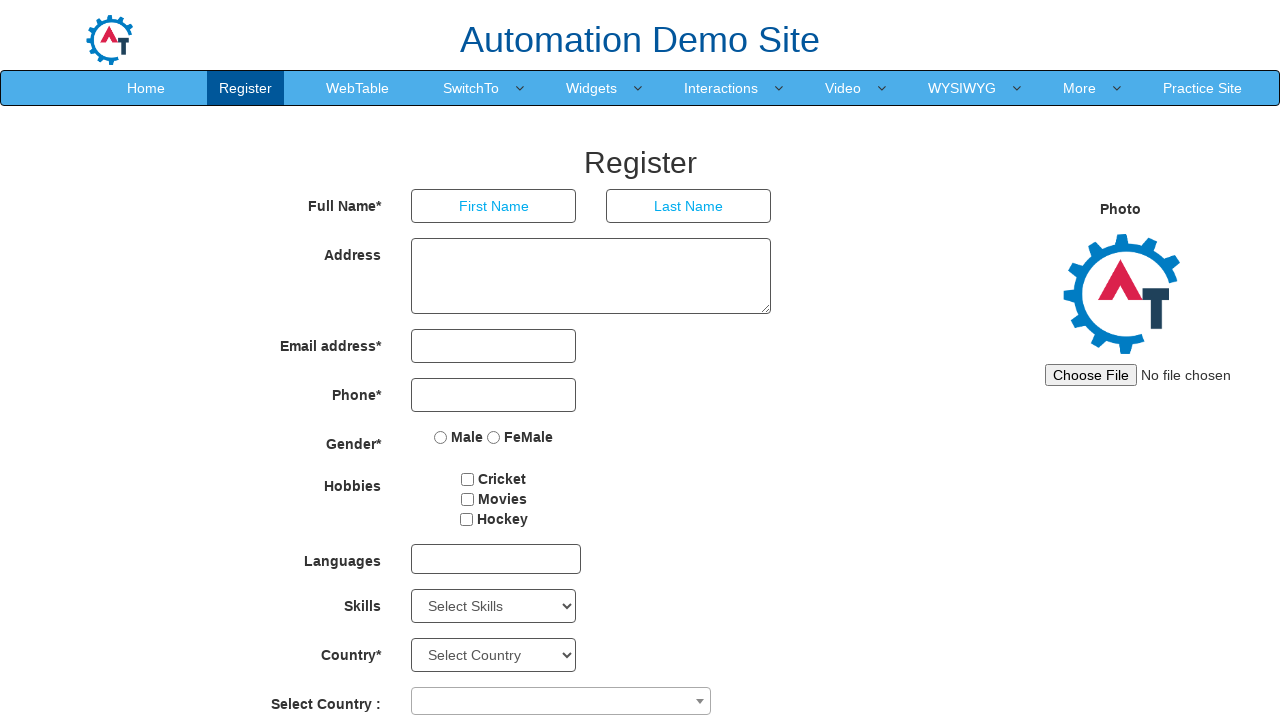

Selected Female radio button at (494, 437) on input[value='FeMale']
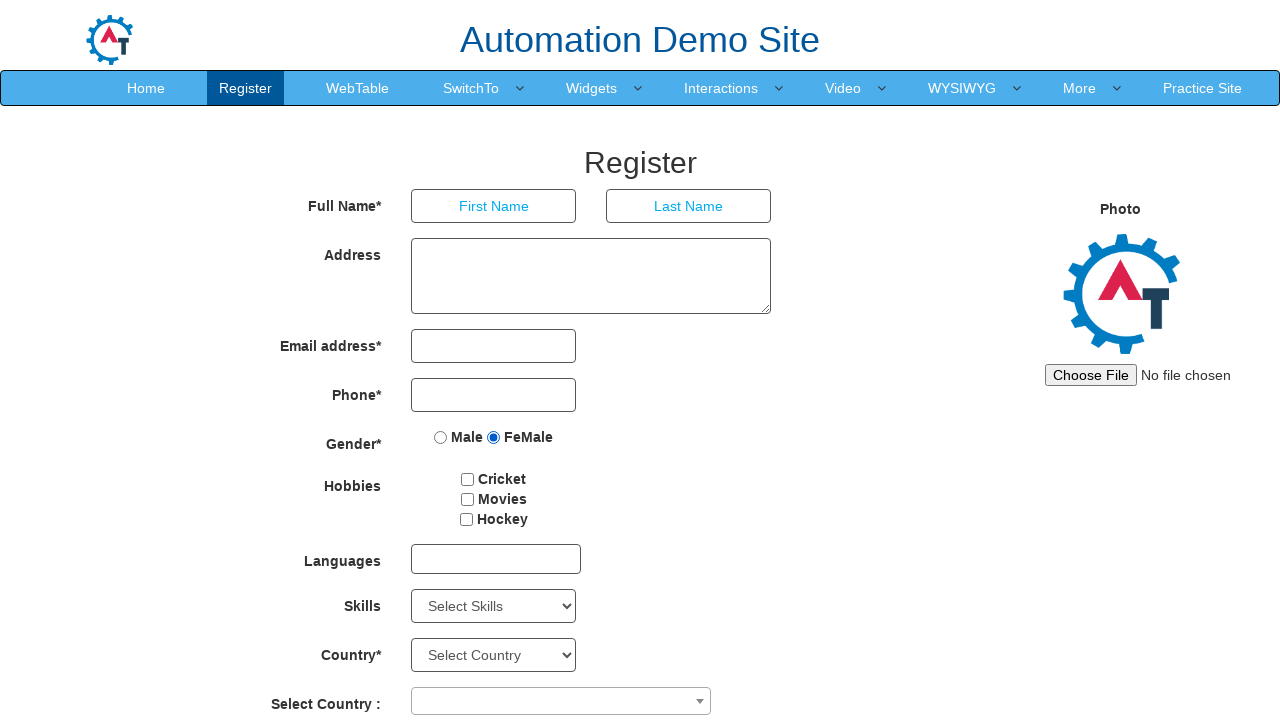

Clicked first hobby checkbox at (468, 479) on #checkbox1
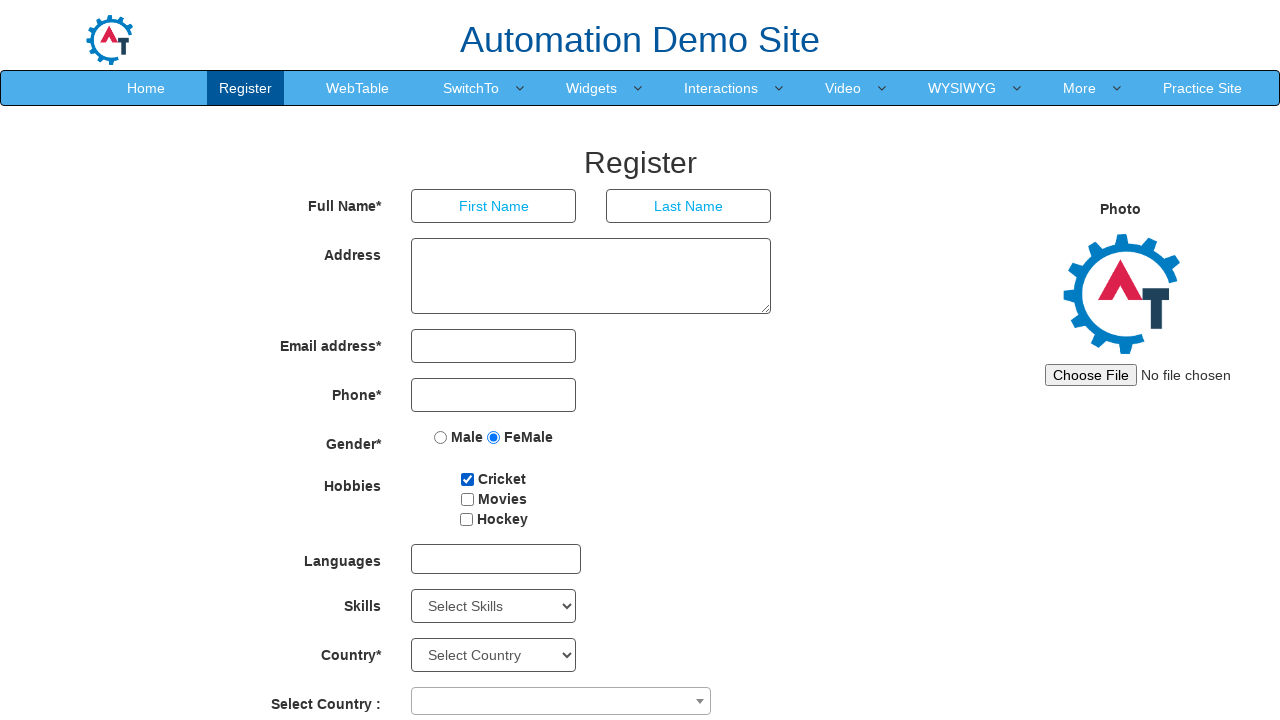

Clicked third hobby checkbox at (466, 519) on #checkbox3
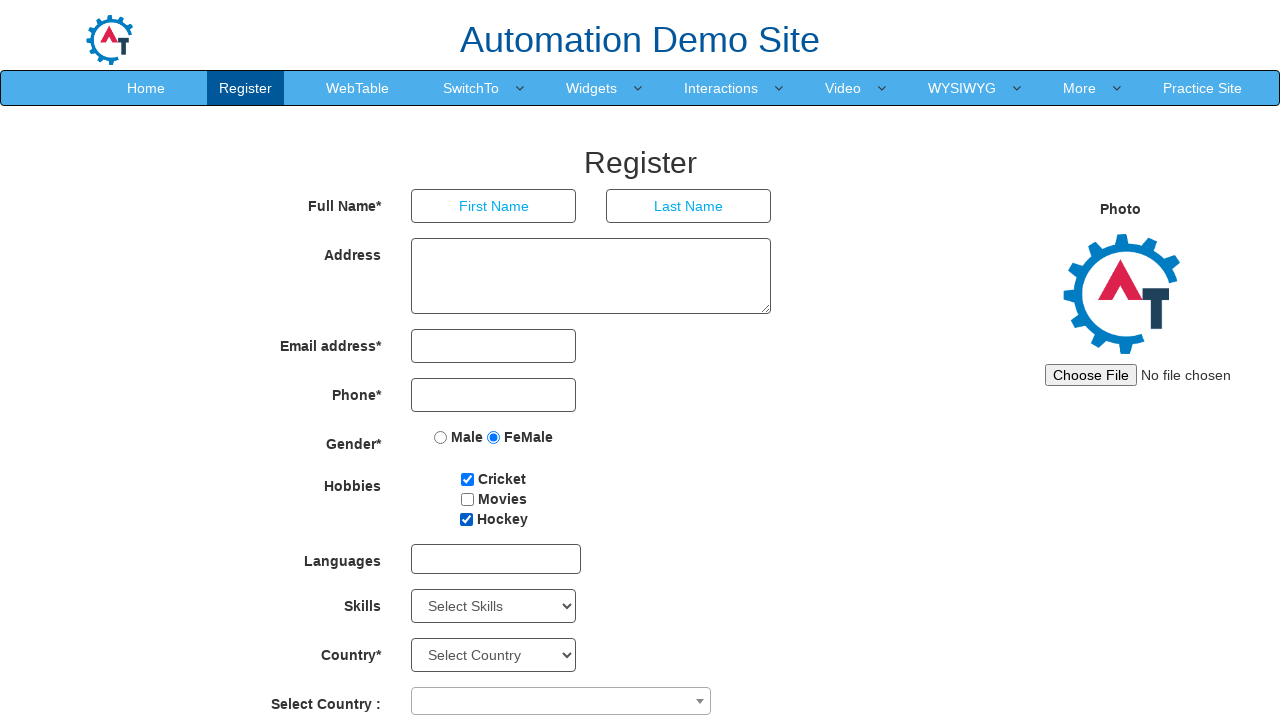

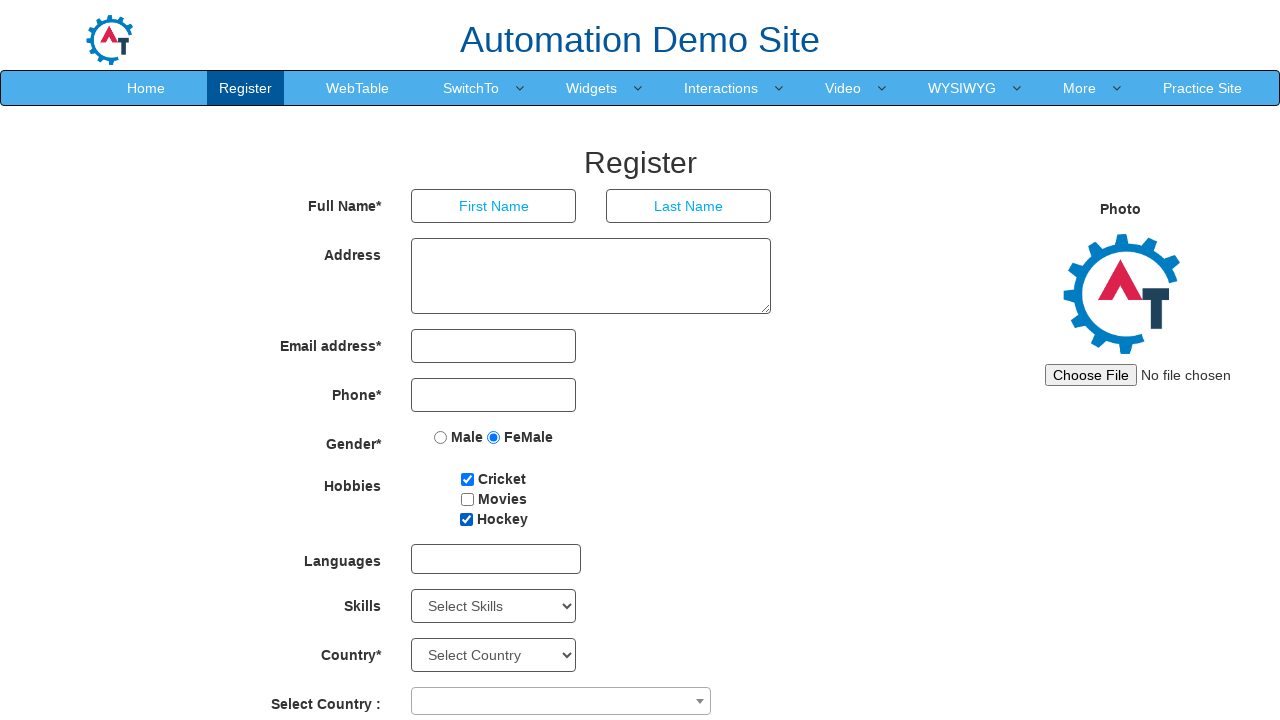